Fills out the contact form with name, email, phone and clicks the send button

Starting URL: https://websitesdemos-4baf7.web.app/

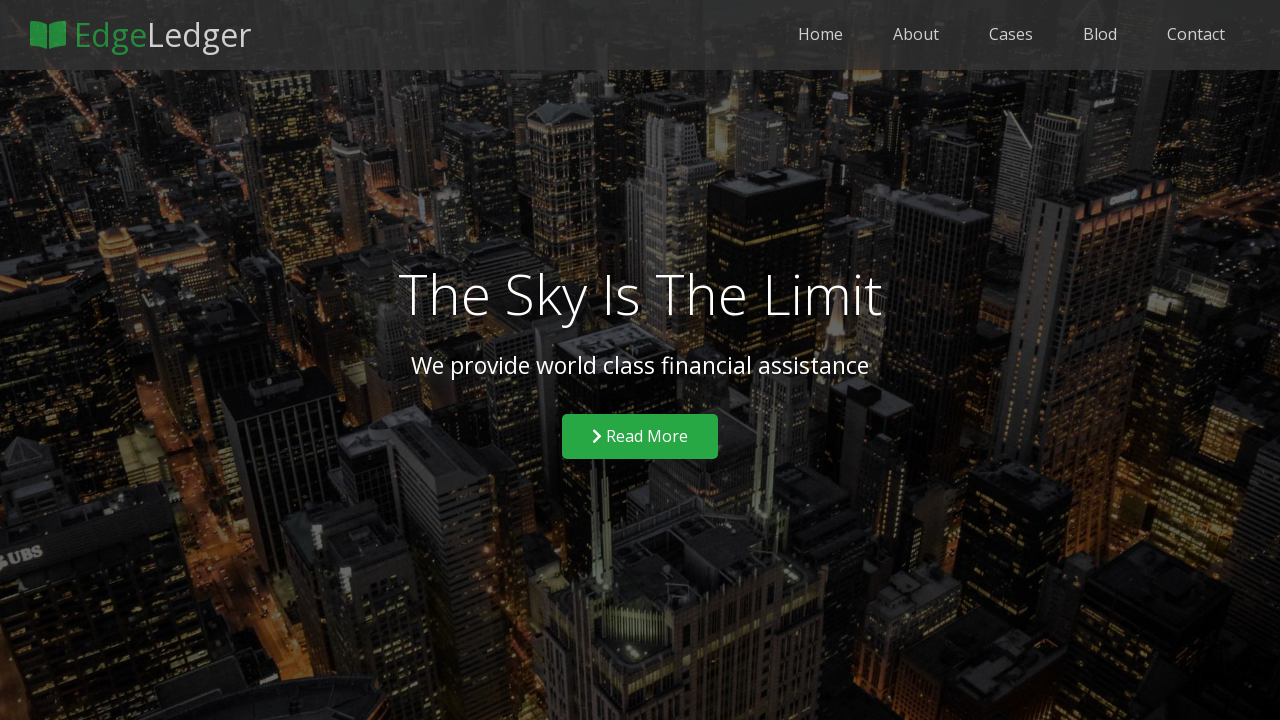

Contact form name field is visible
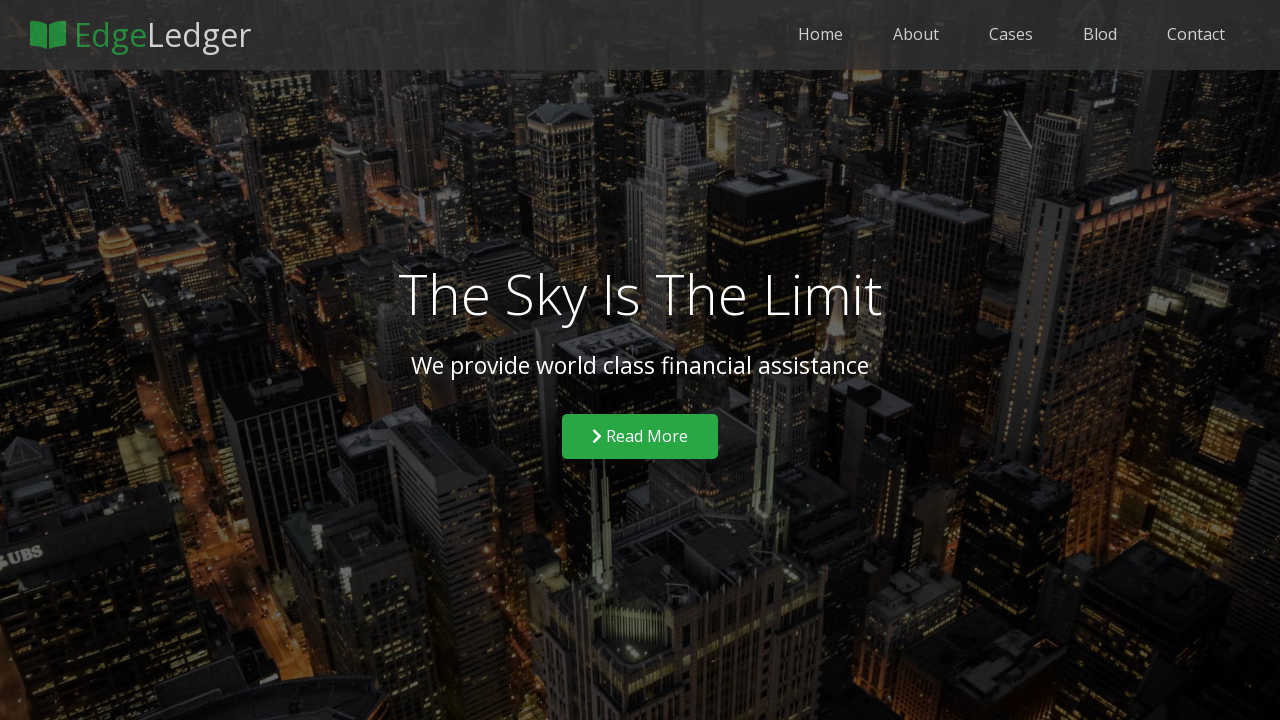

Filled name field with 'John Smith' on #name
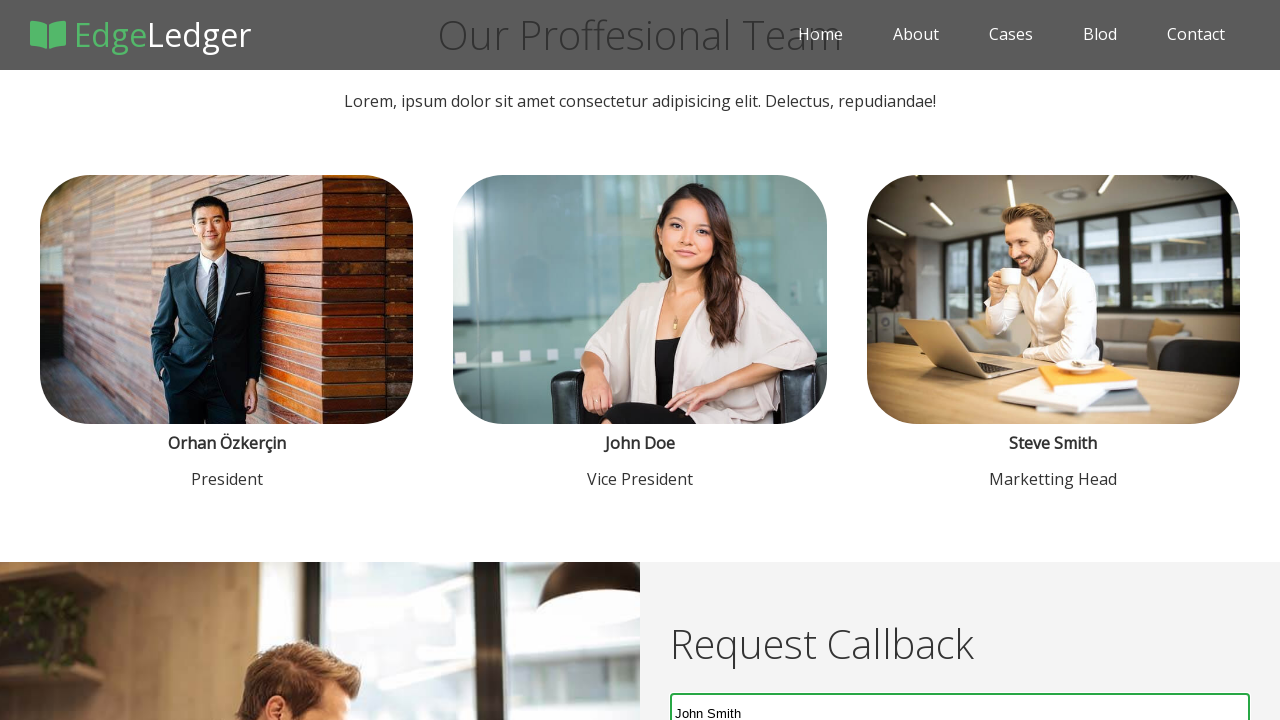

Filled email field with 'john.smith@example.com' on #email
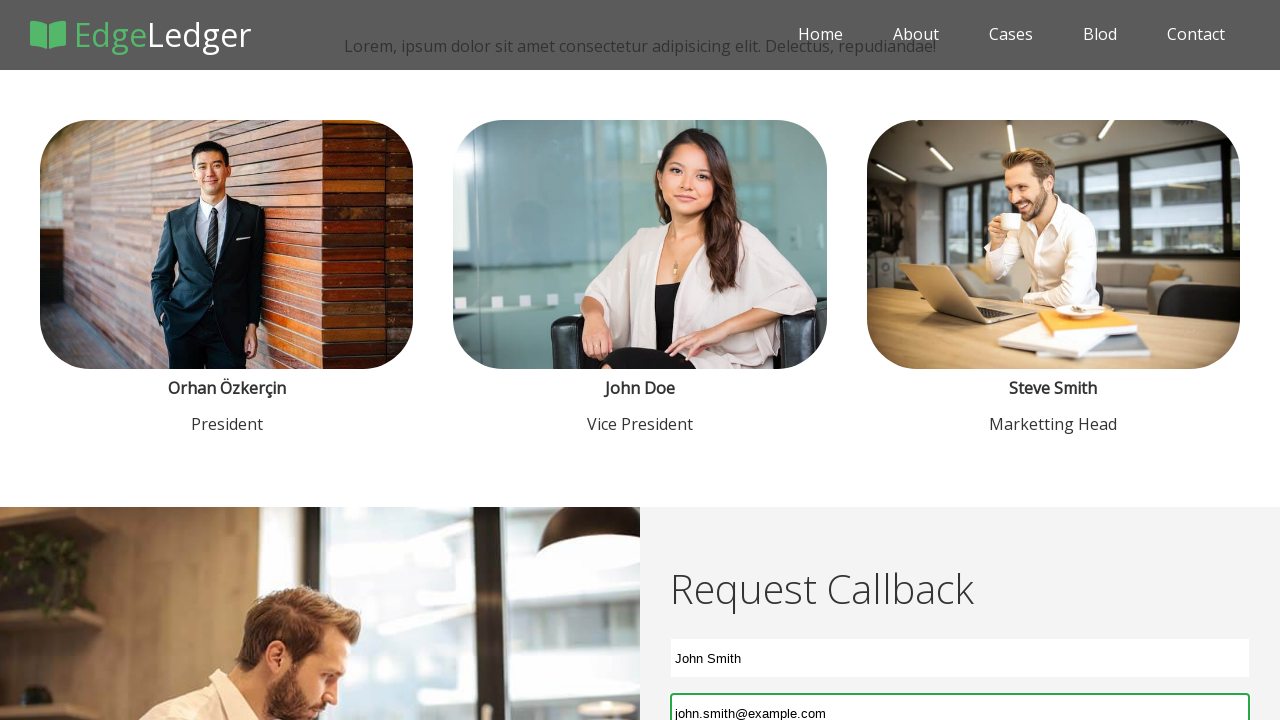

Filled phone field with '555-123-4567' on #phone
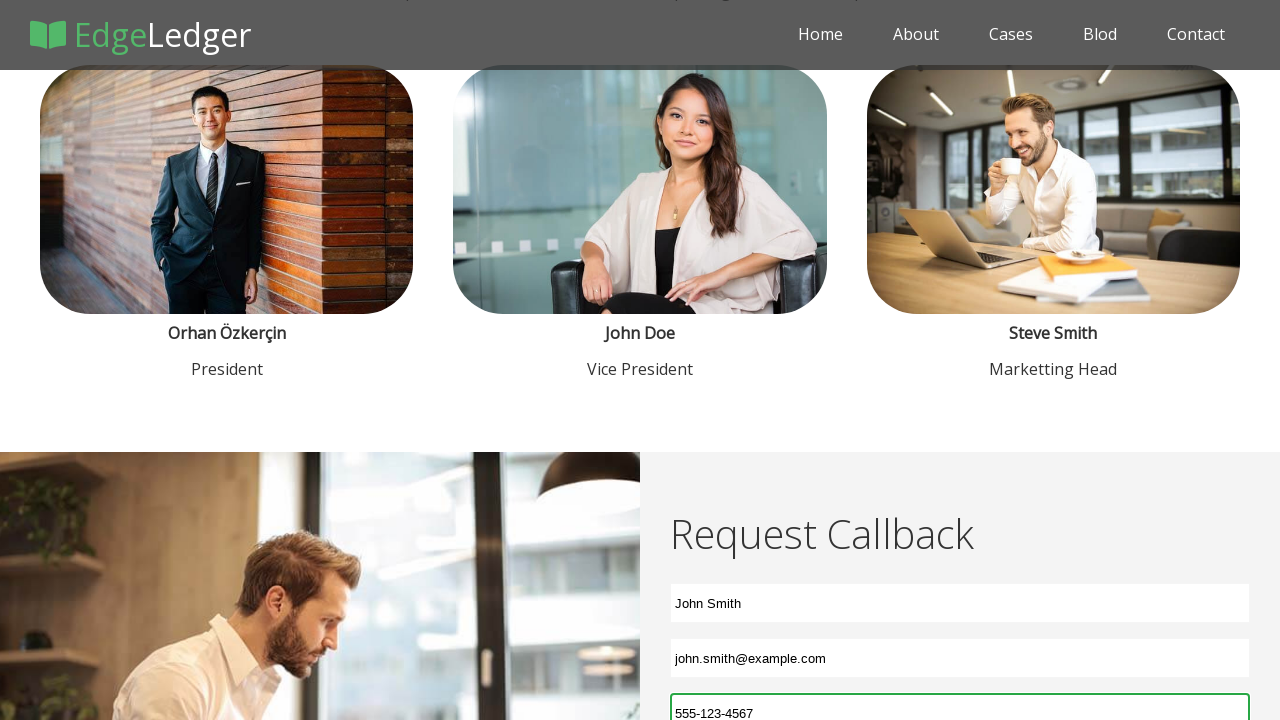

Clicked the send button to submit contact form at (960, 422) on #submit
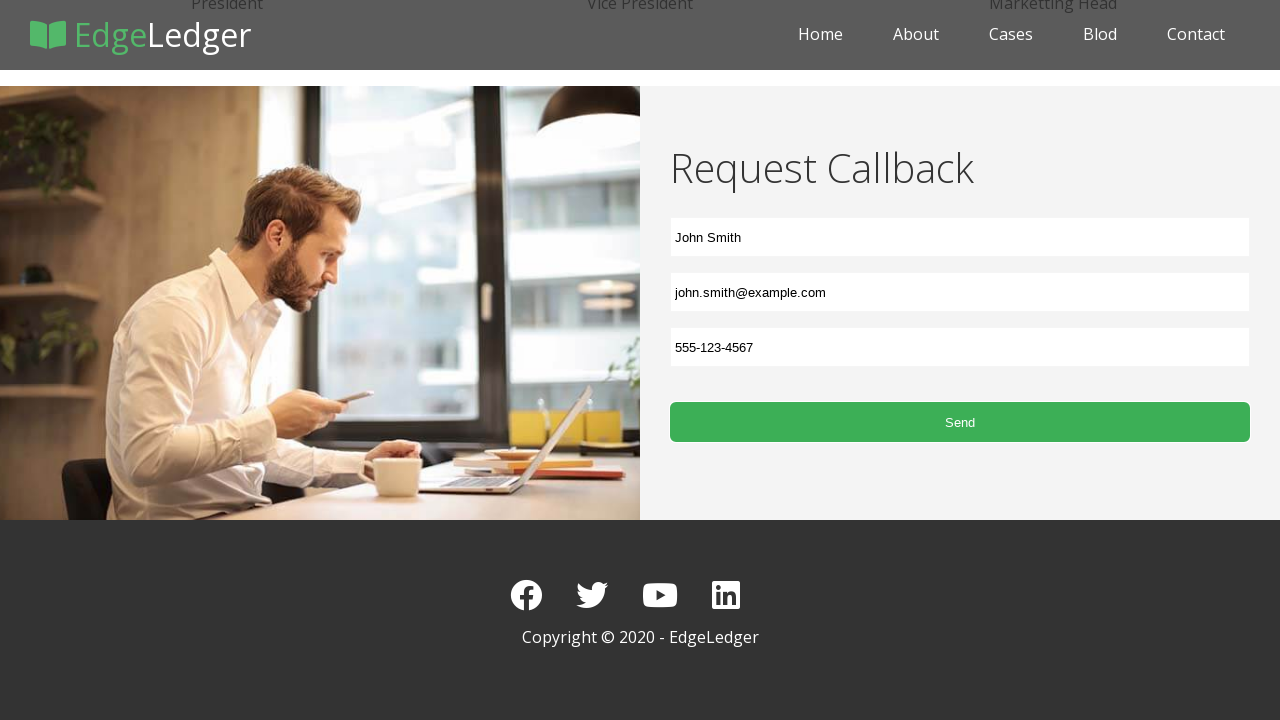

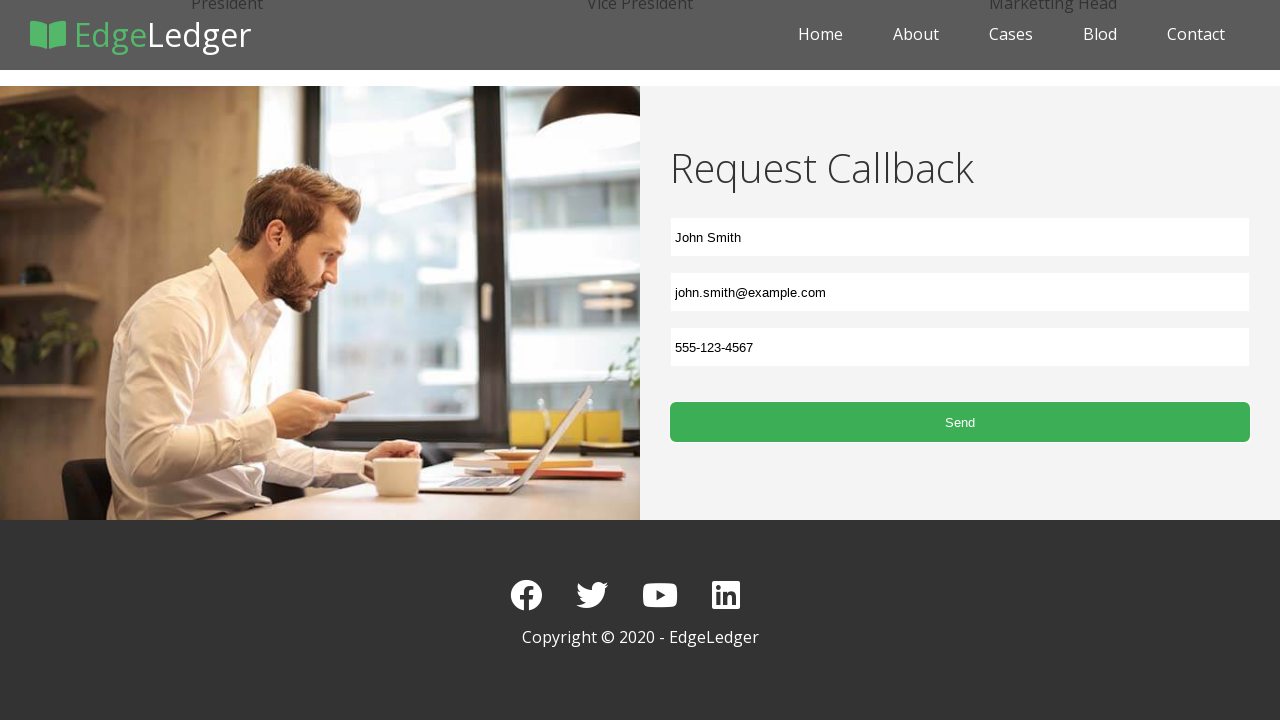